Tests the search functionality on the WebdriverIO documentation site by clicking the search button, verifying the search input field exists with the correct placeholder, and entering a search term to verify the value is set correctly.

Starting URL: https://webdriver.io/

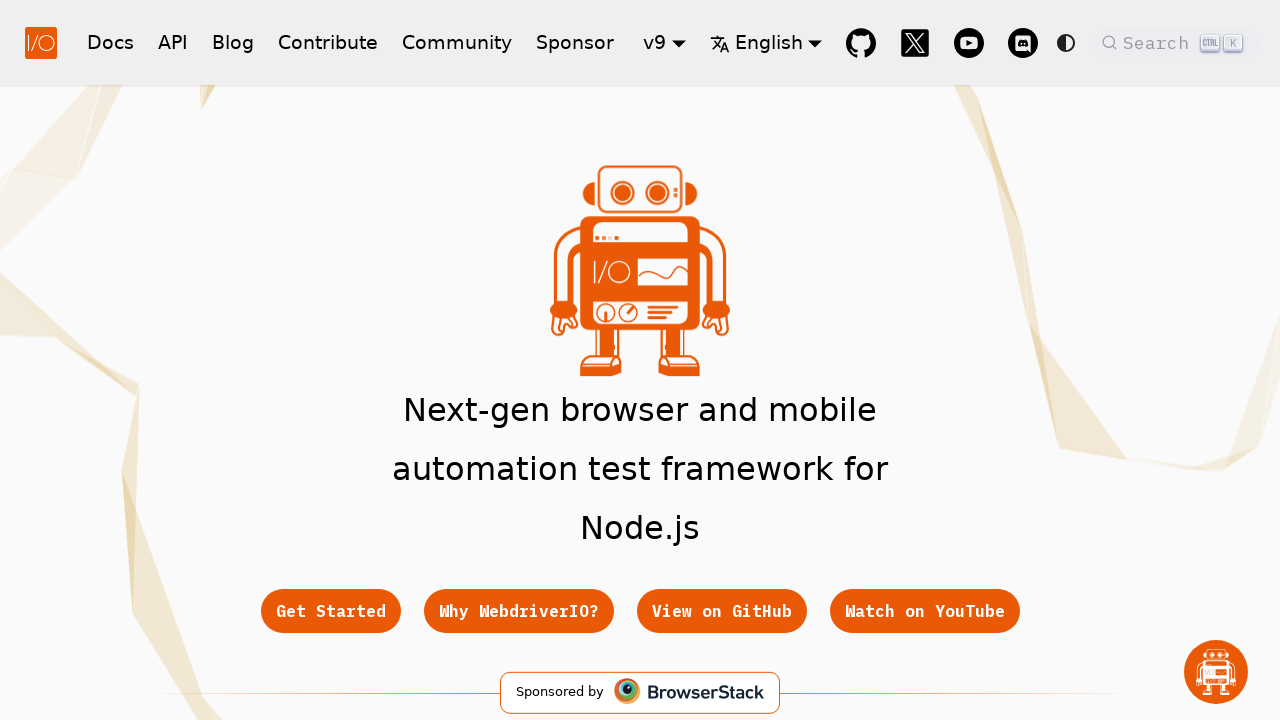

Clicked search button to open the search modal at (1159, 42) on [class='DocSearch-Button-Placeholder']
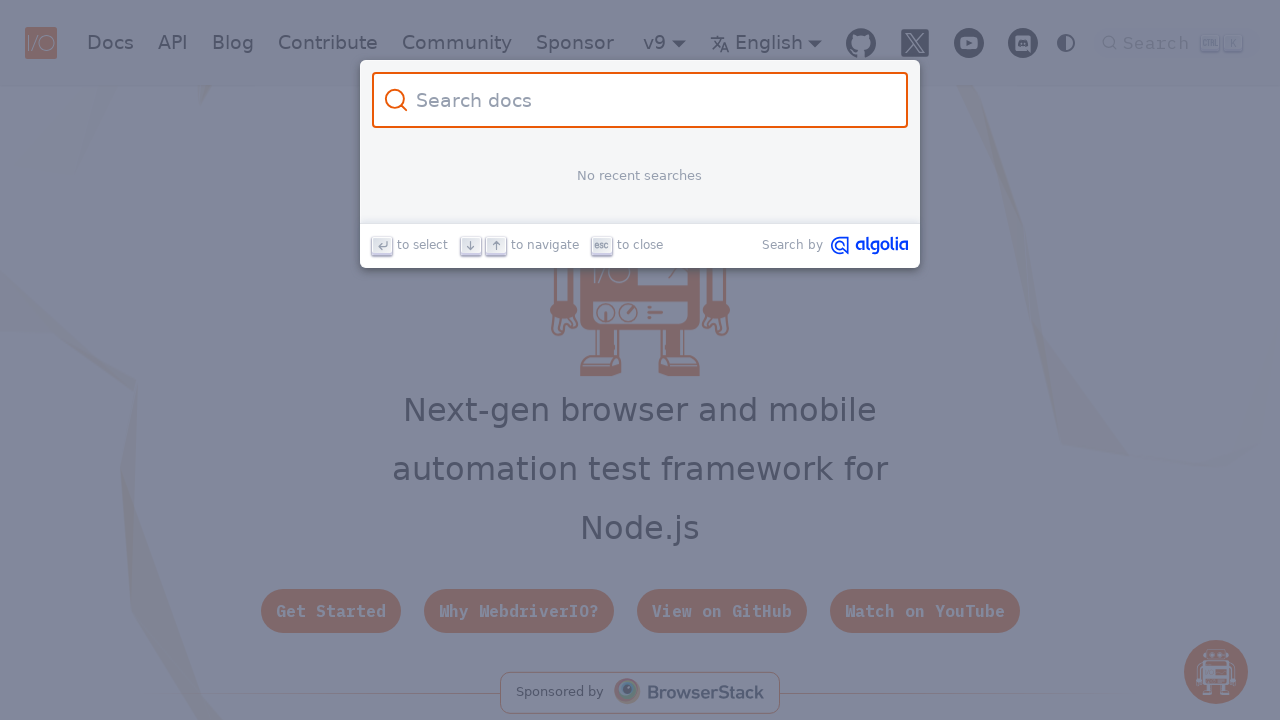

Search input field appeared and is visible
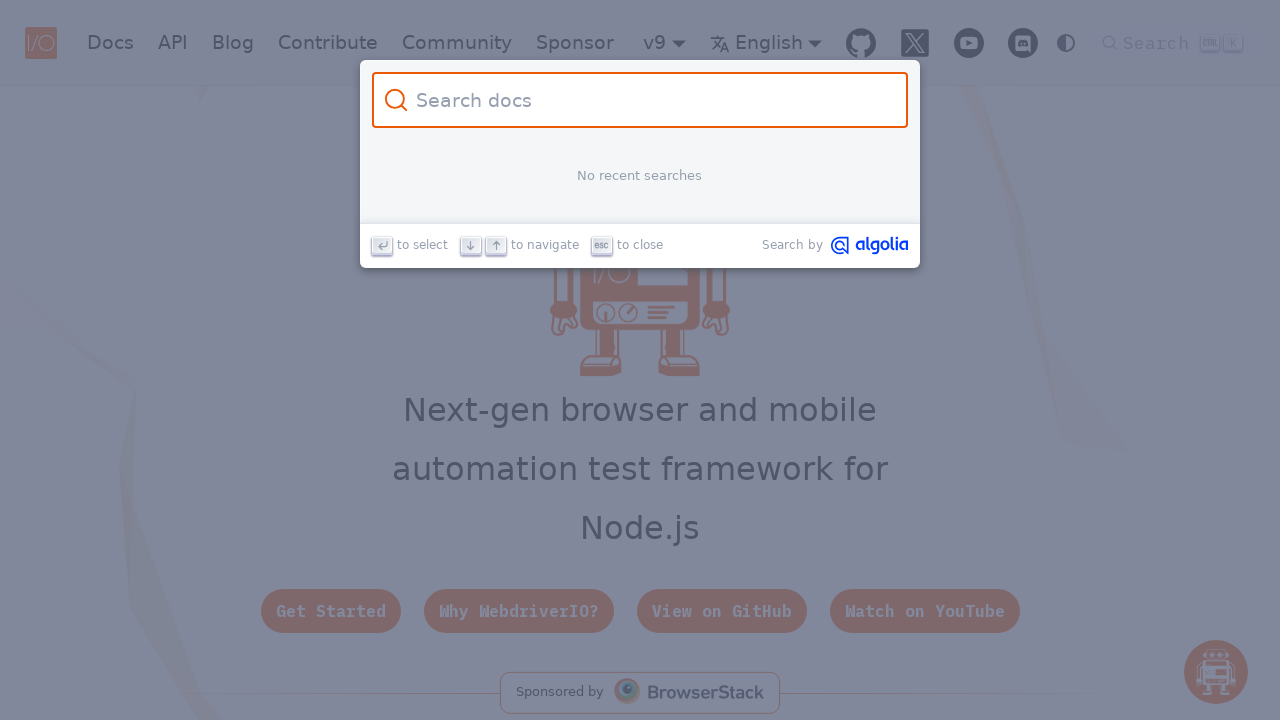

Verified placeholder attribute: 'Search docs'
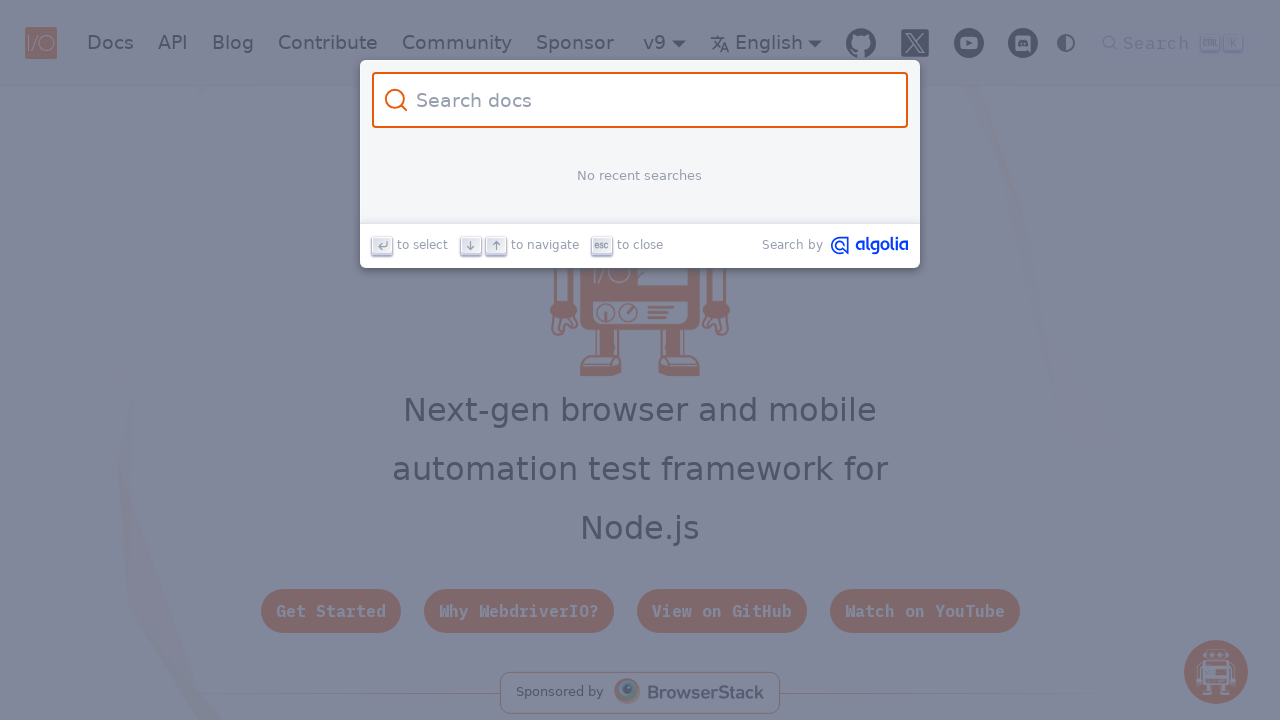

Filled search input with 'test2test0998' on #docsearch-input
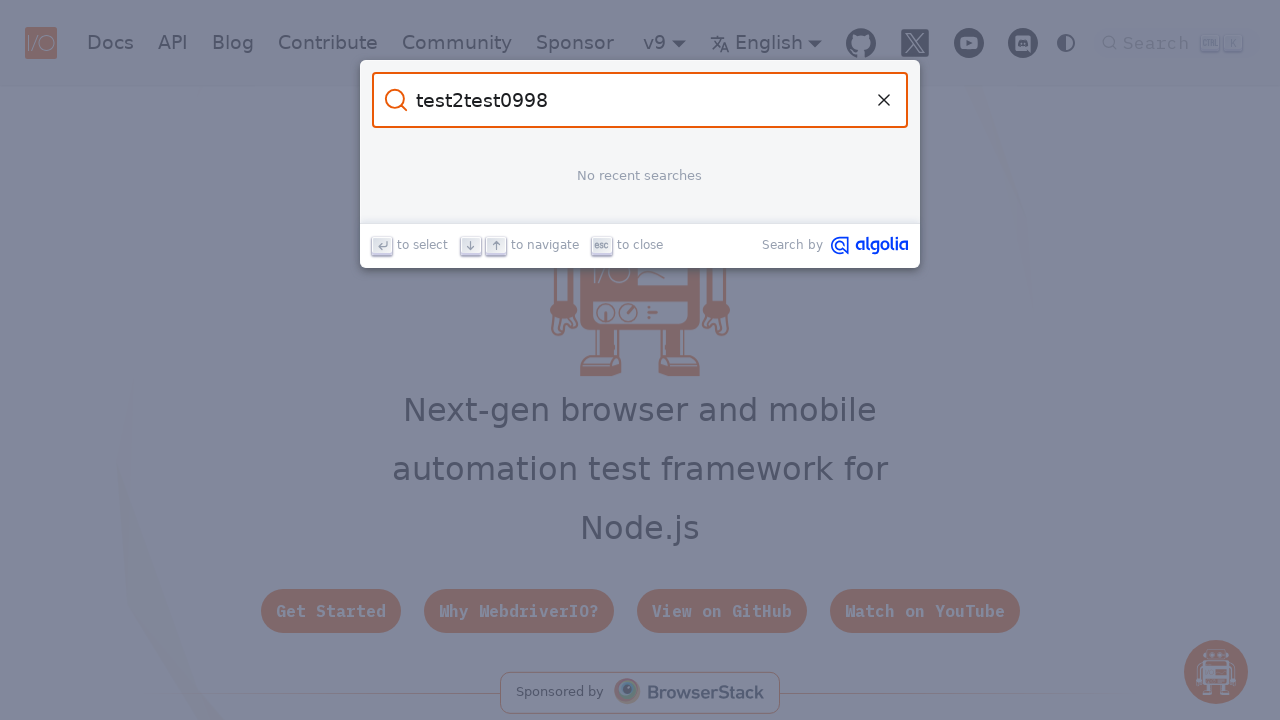

Verified search input value is correctly set to 'test2test0998'
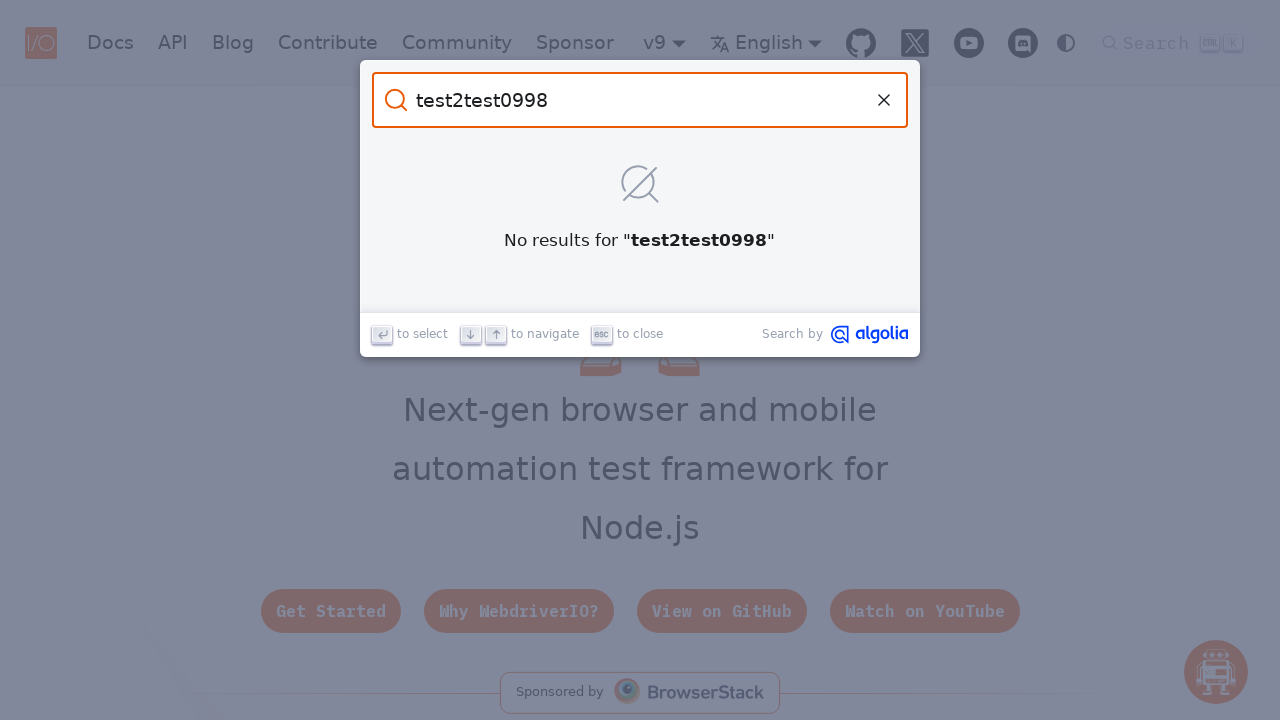

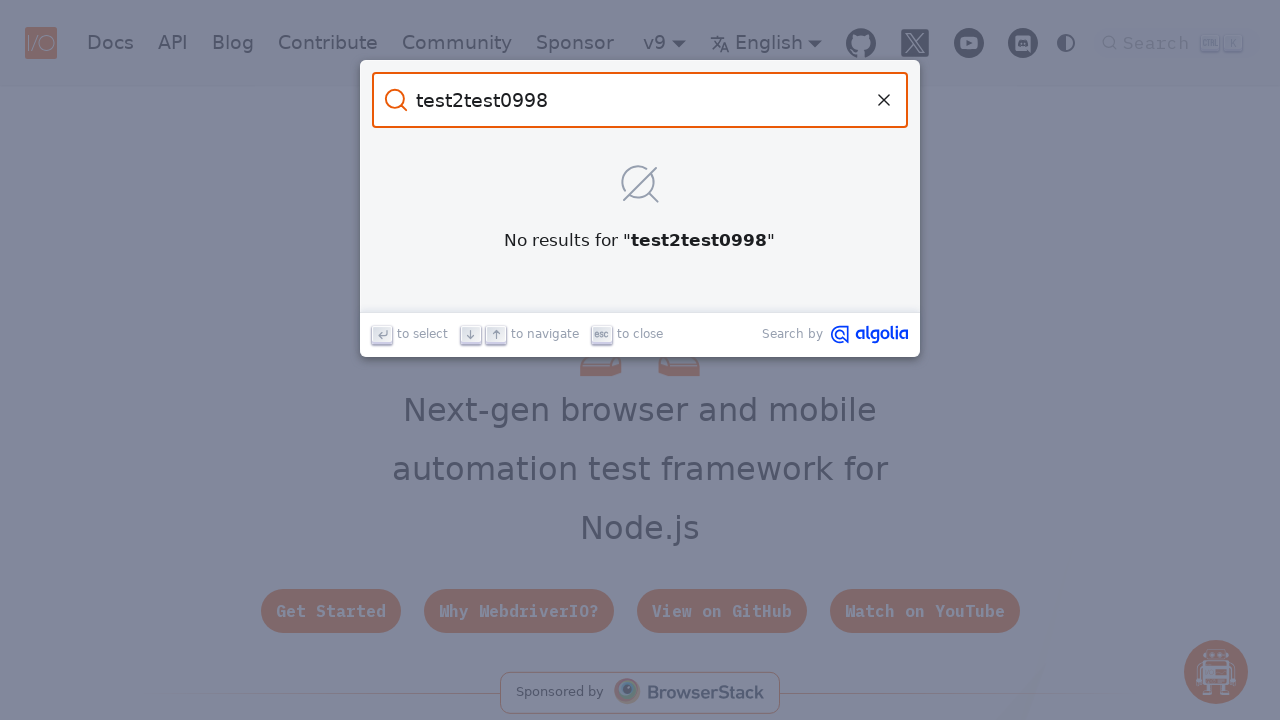